Tests dynamic loading functionality by clicking a Start button and verifying that "Hello World!" text appears after loading completes

Starting URL: https://the-internet.herokuapp.com/dynamic_loading/1

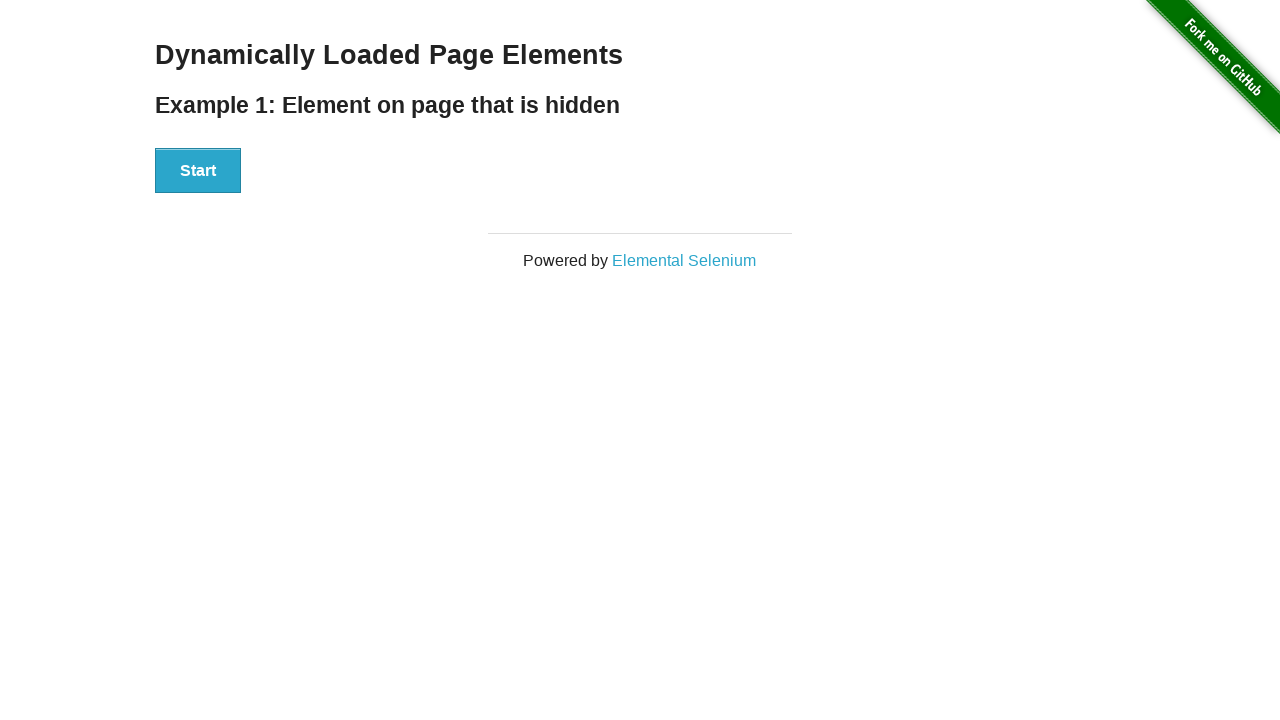

Clicked Start button to initiate dynamic loading at (198, 171) on xpath=//div[@id='start']//button
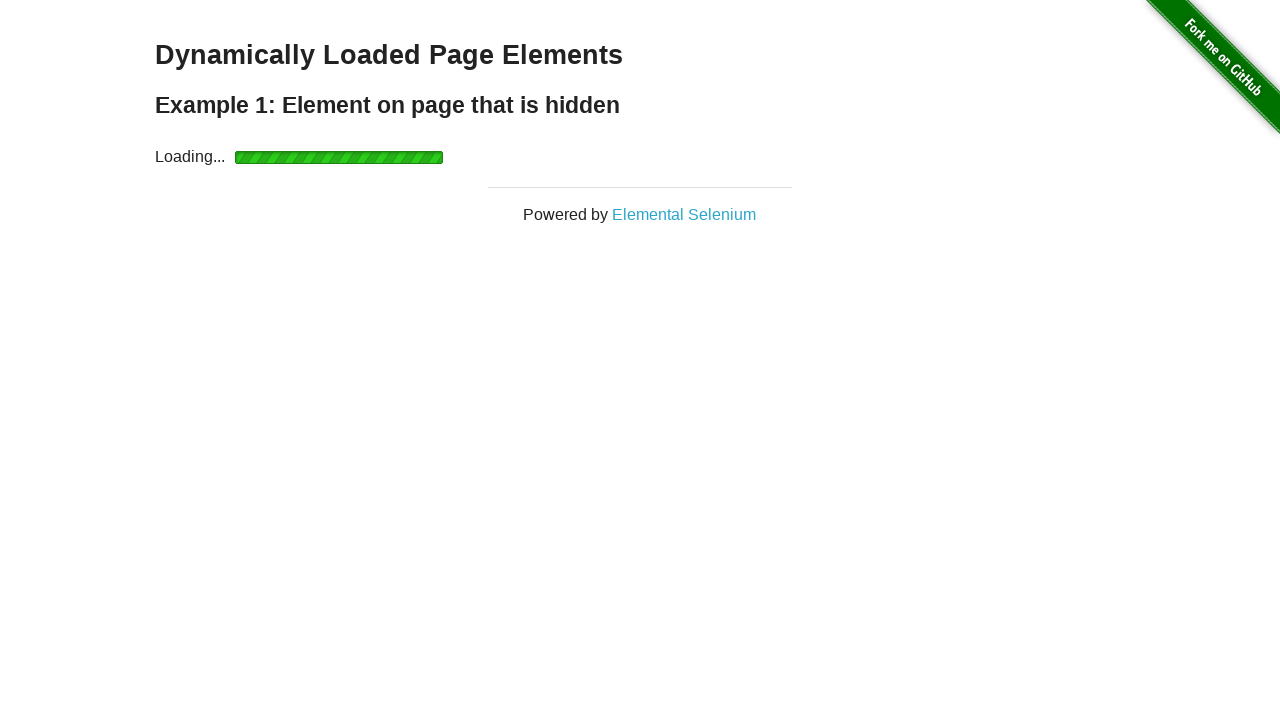

Waited for 'Hello World!' text to appear after loading completed
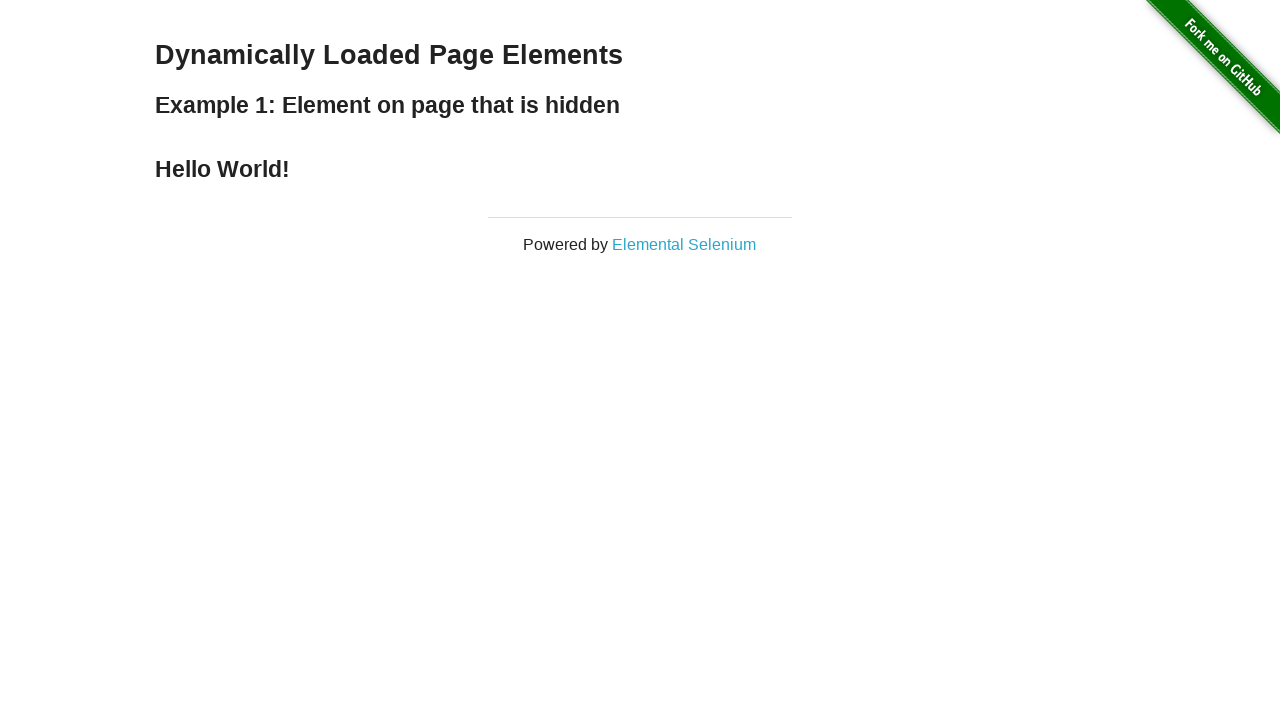

Verified that 'Hello World!' text is displayed correctly
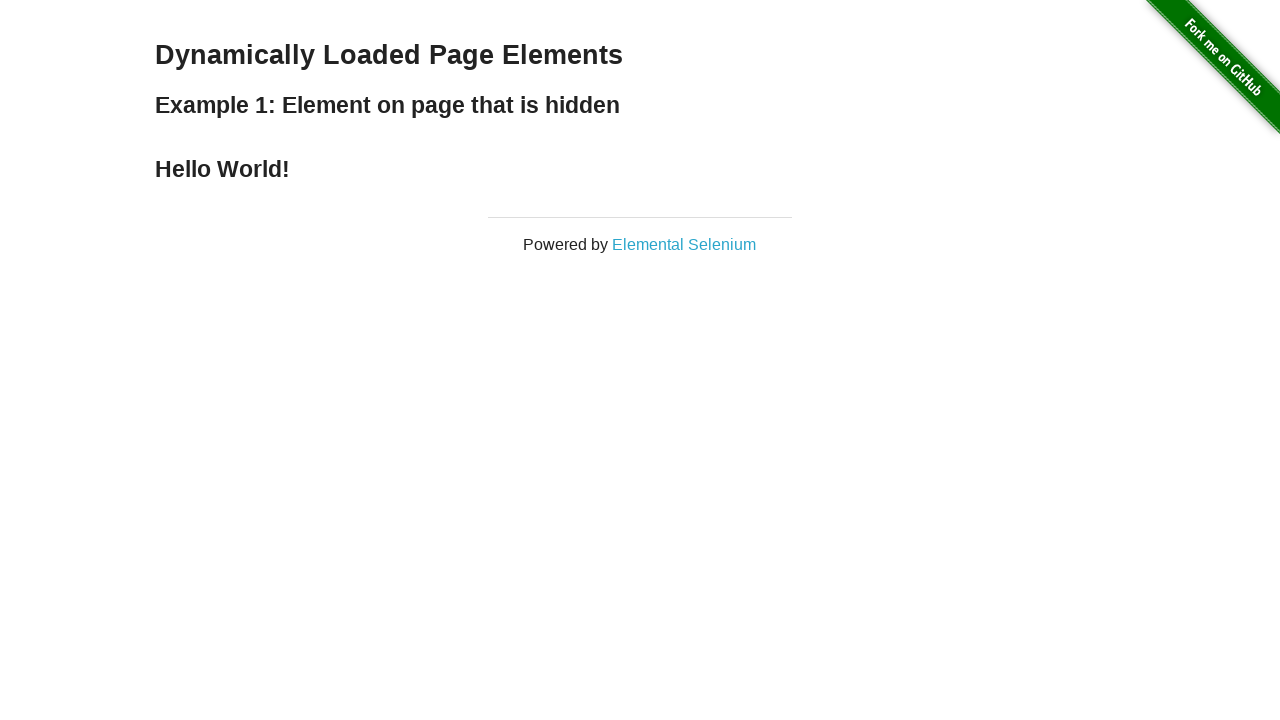

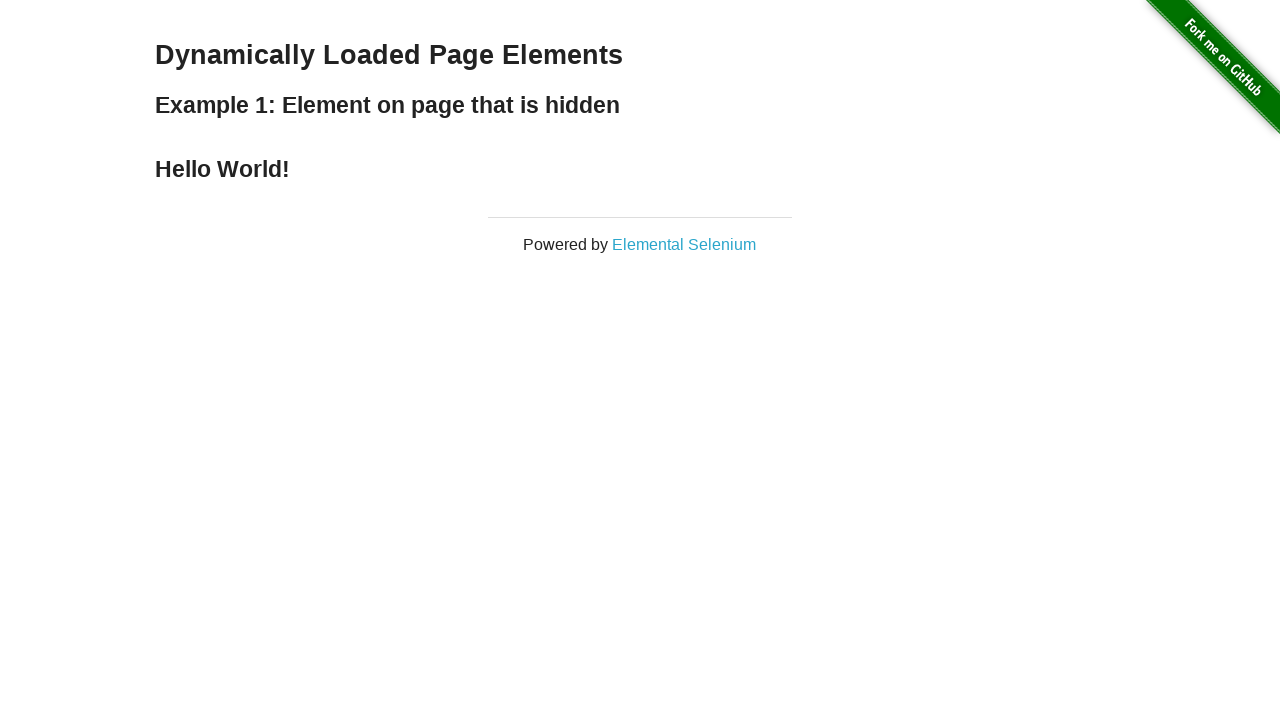